Tests various UI validations including hiding elements, handling confirmation dialogs, mouse hover interactions, and iframe content access on a practice automation page.

Starting URL: https://rahulshettyacademy.com/AutomationPractice/

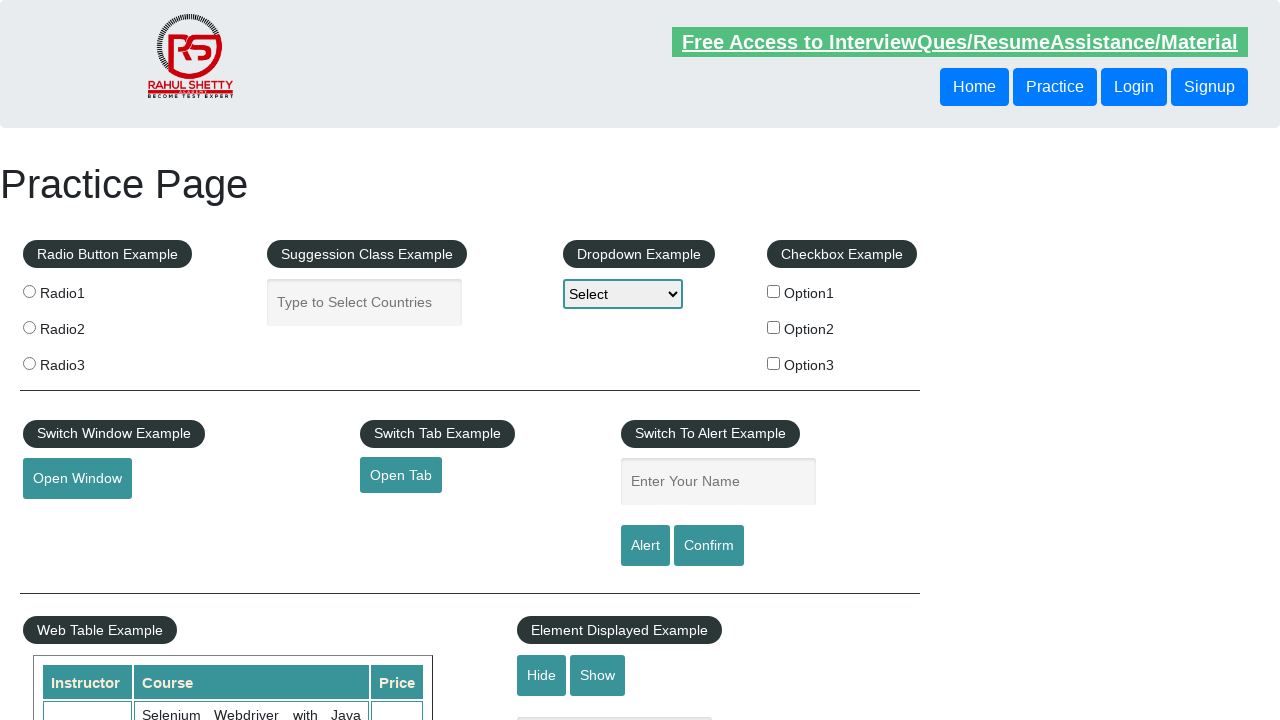

Waited for textbox element to be visible
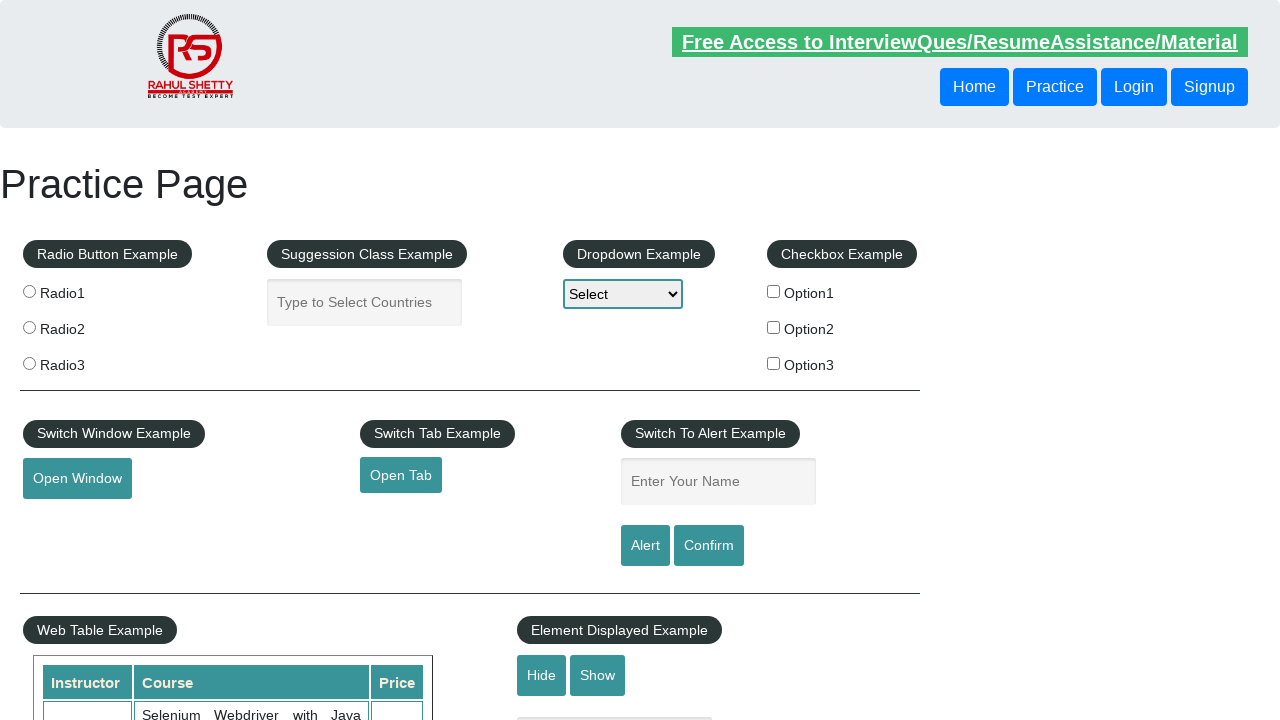

Clicked hide button to hide textbox at (542, 675) on #hide-textbox
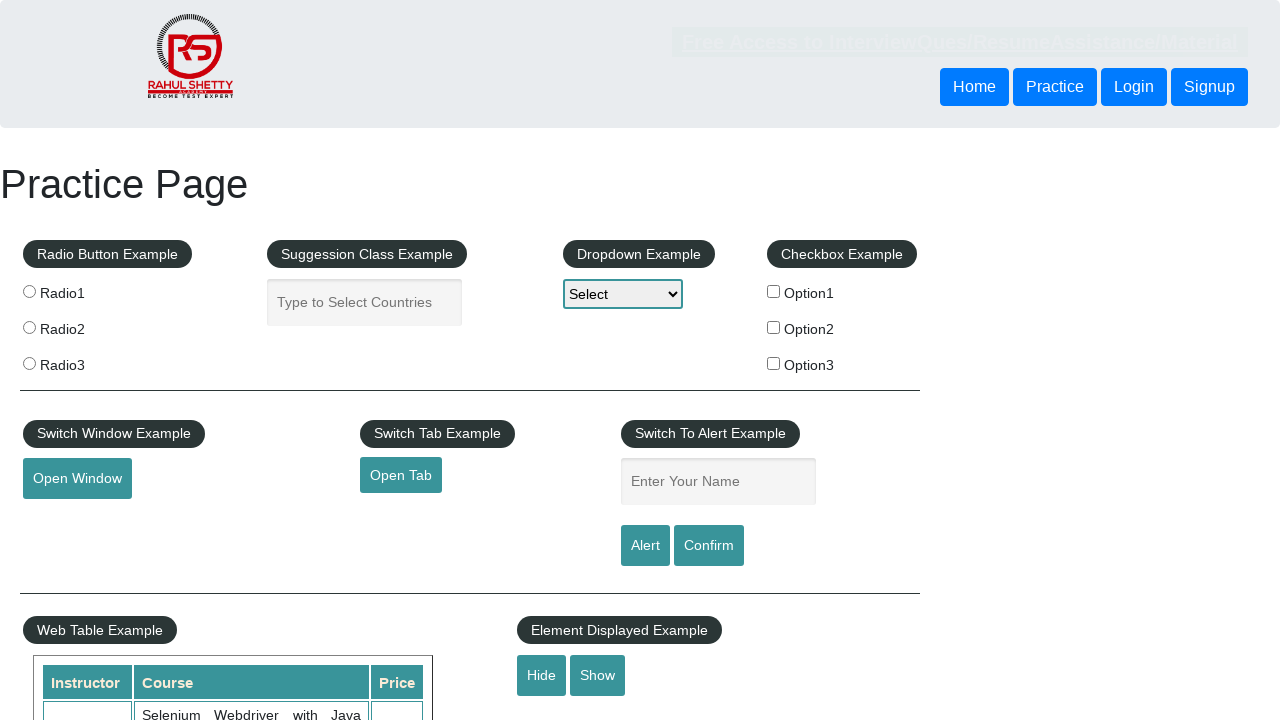

Verified textbox is now hidden
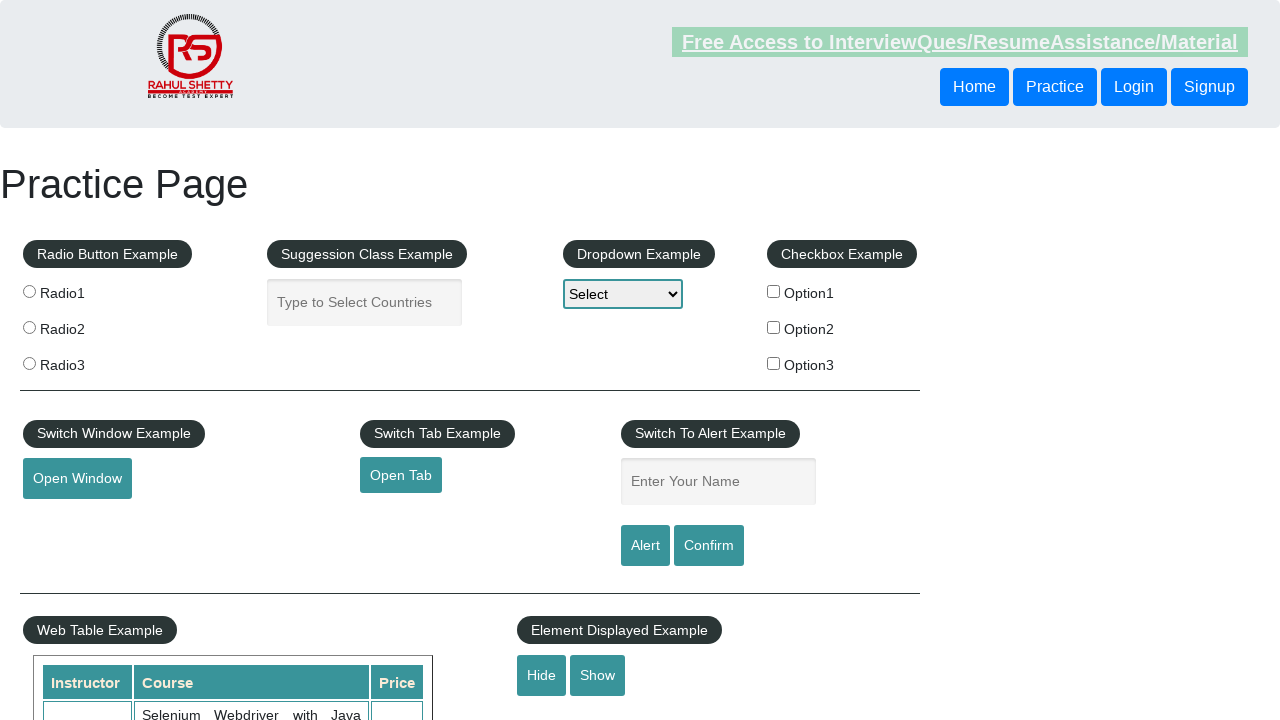

Set up dialog handler to accept confirmation dialogs
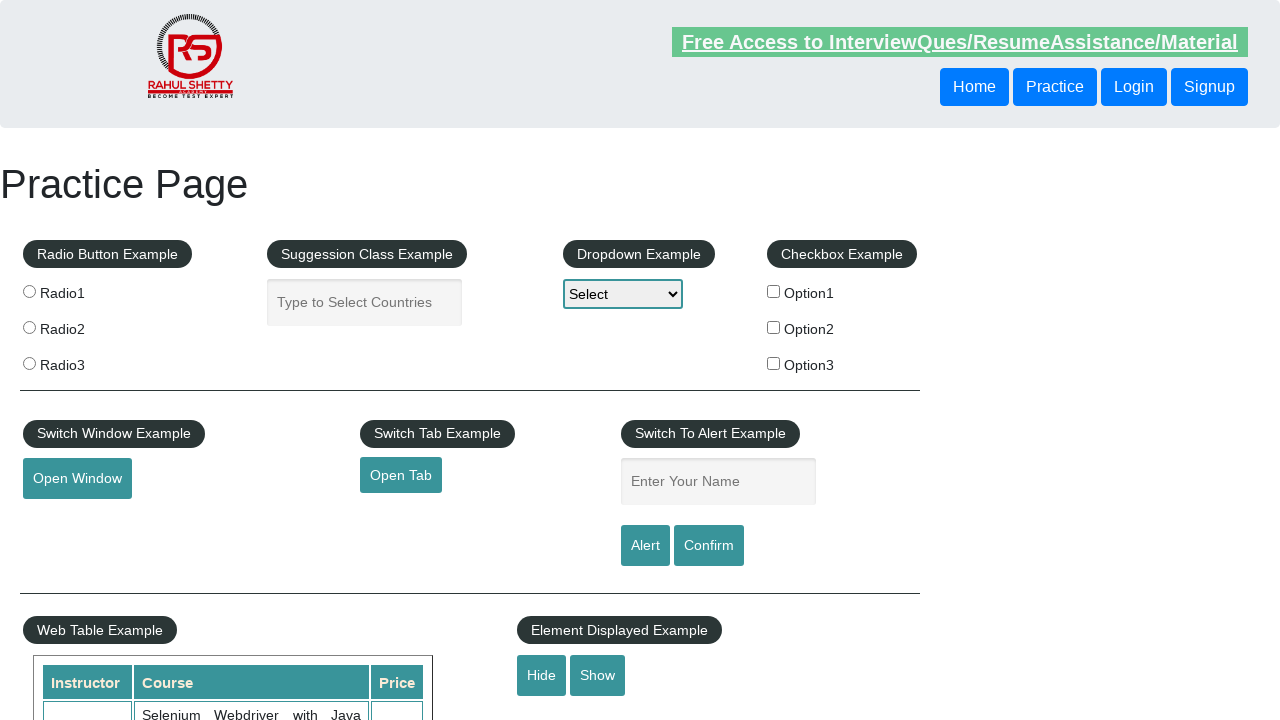

Clicked confirm button which triggered JavaScript dialog at (709, 546) on #confirmbtn
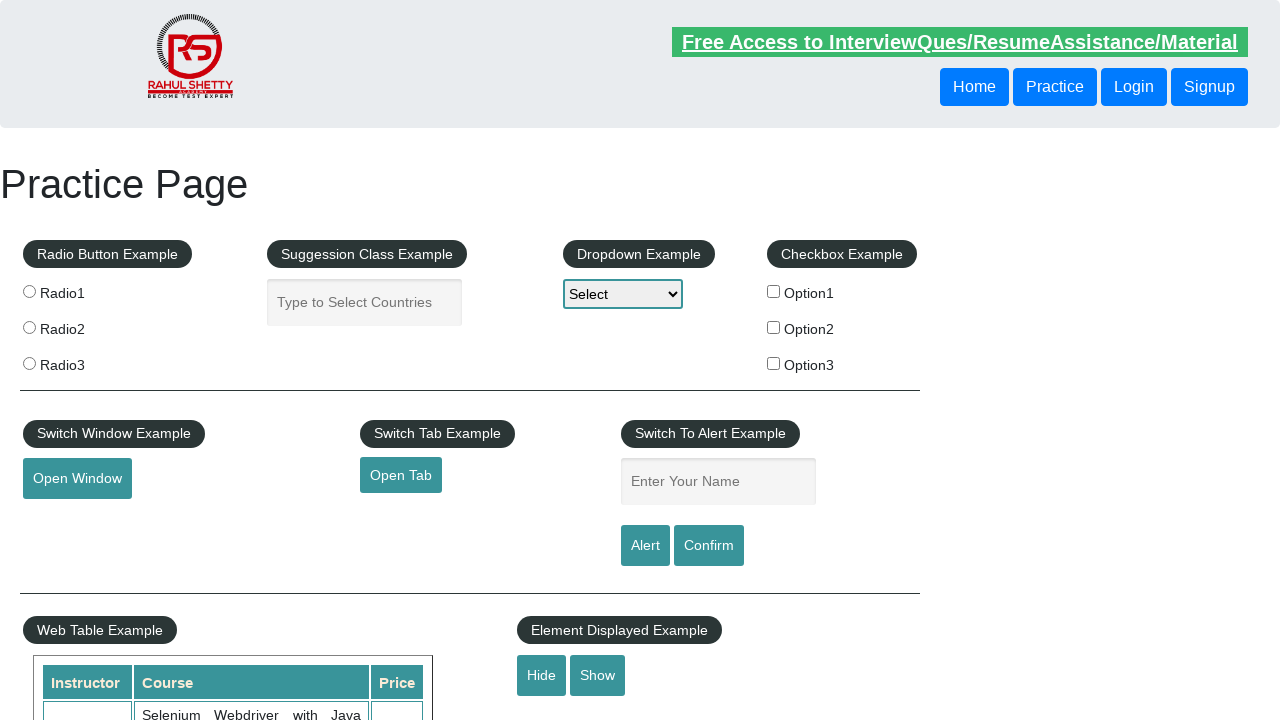

Hovered over mouse hover button to reveal dropdown menu at (83, 361) on #mousehover
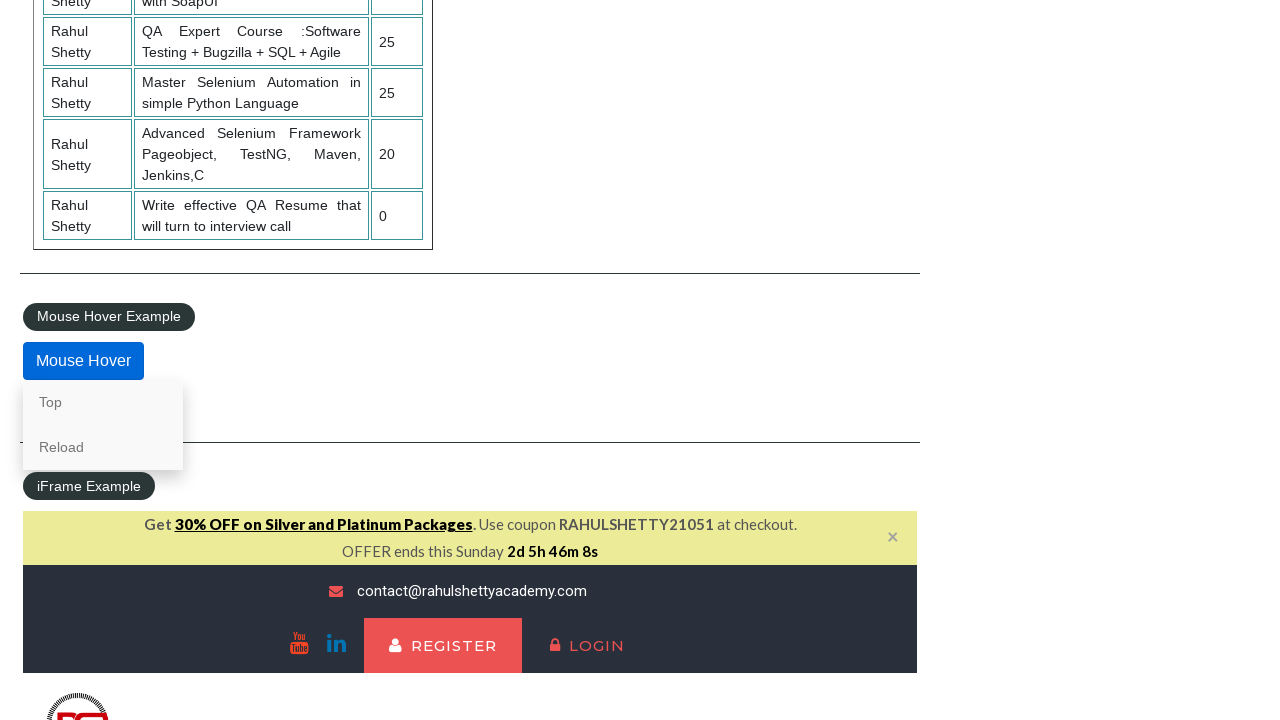

Located iframe element for courses
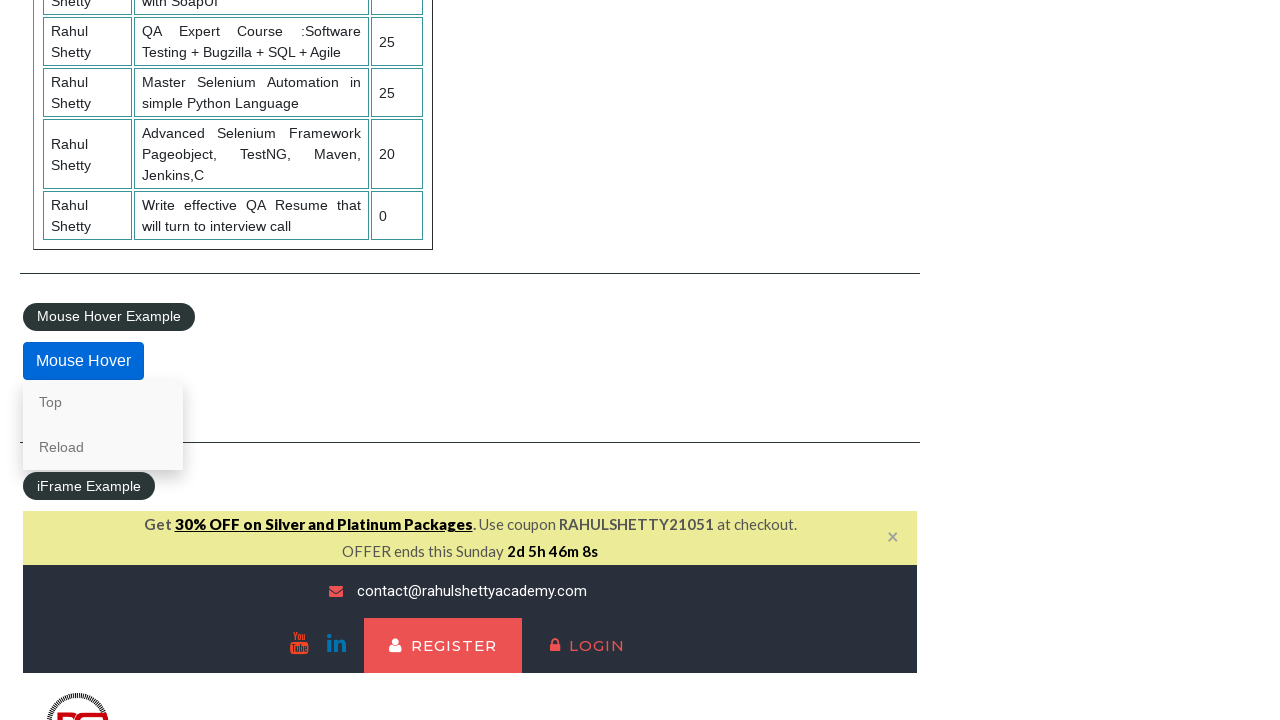

Clicked lifetime access link within iframe at (307, 360) on #courses-iframe >> internal:control=enter-frame >> li a[href*='lifetime-access']
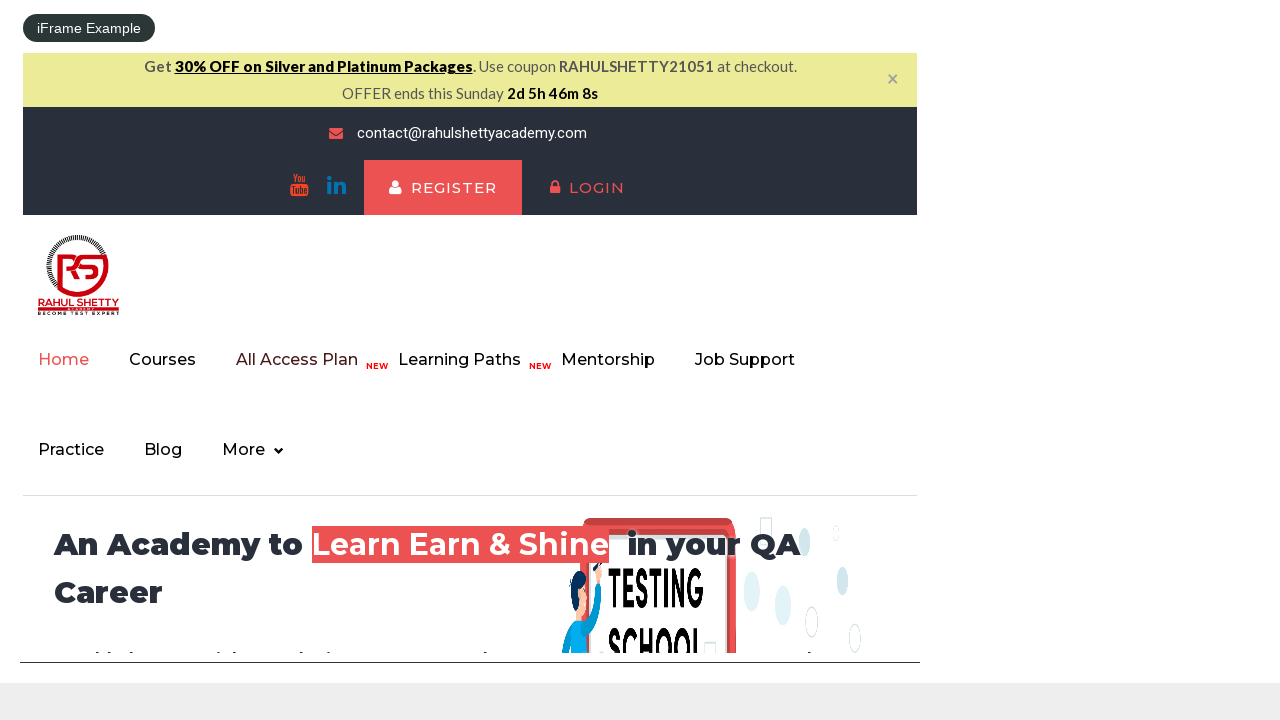

Retrieved text content from iframe: Join 13,522 Happy Subscibers!
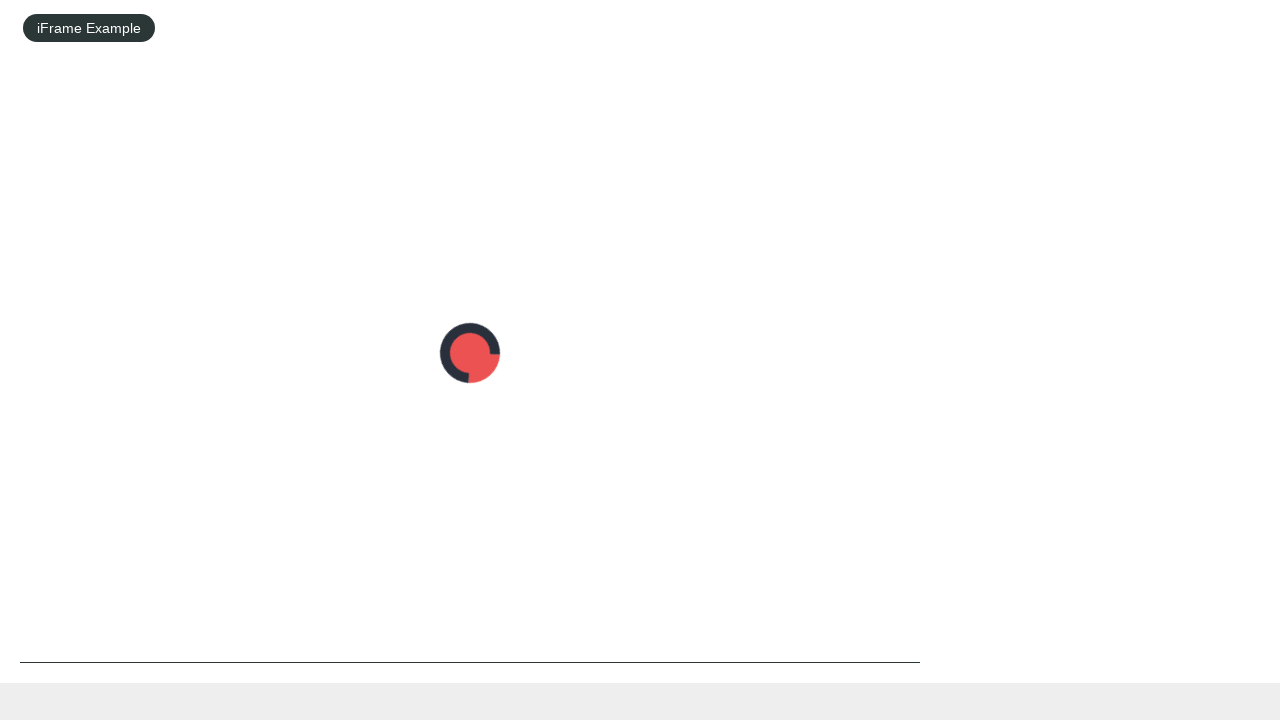

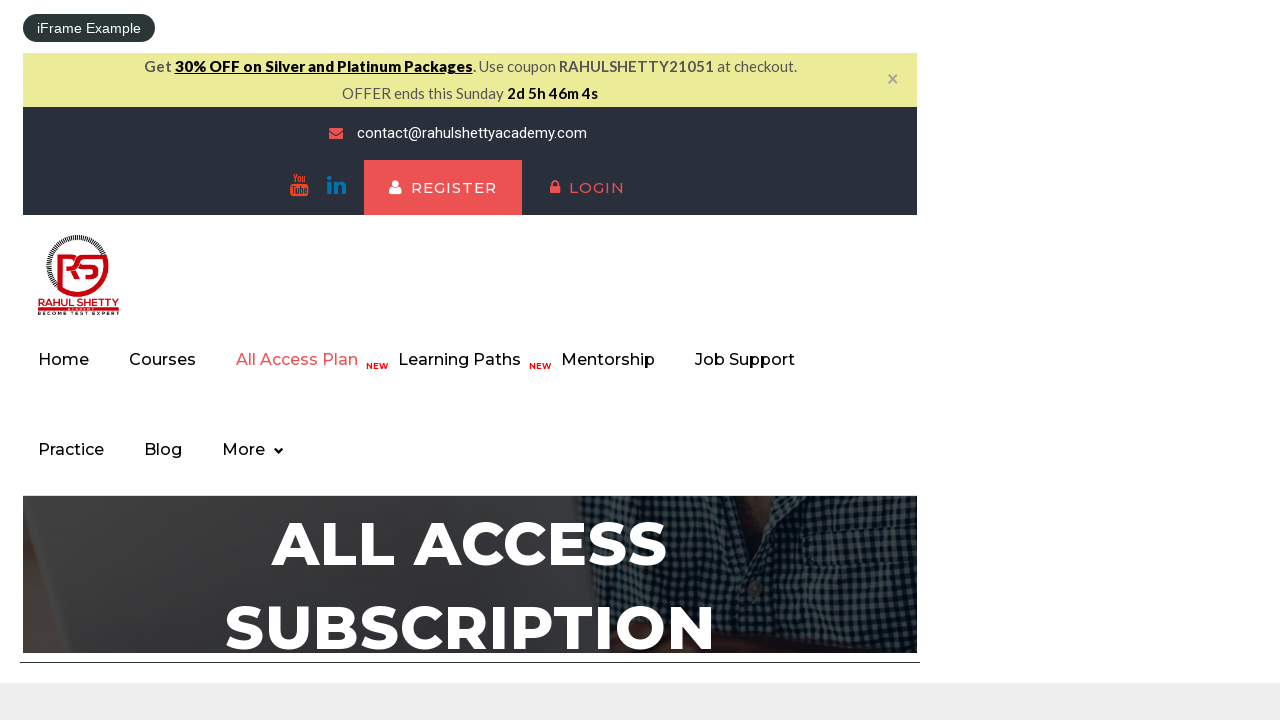